Tests page scrolling functionality by scrolling down 600 pixels using JavaScript execution

Starting URL: http://bit.ly/seljavabcamp

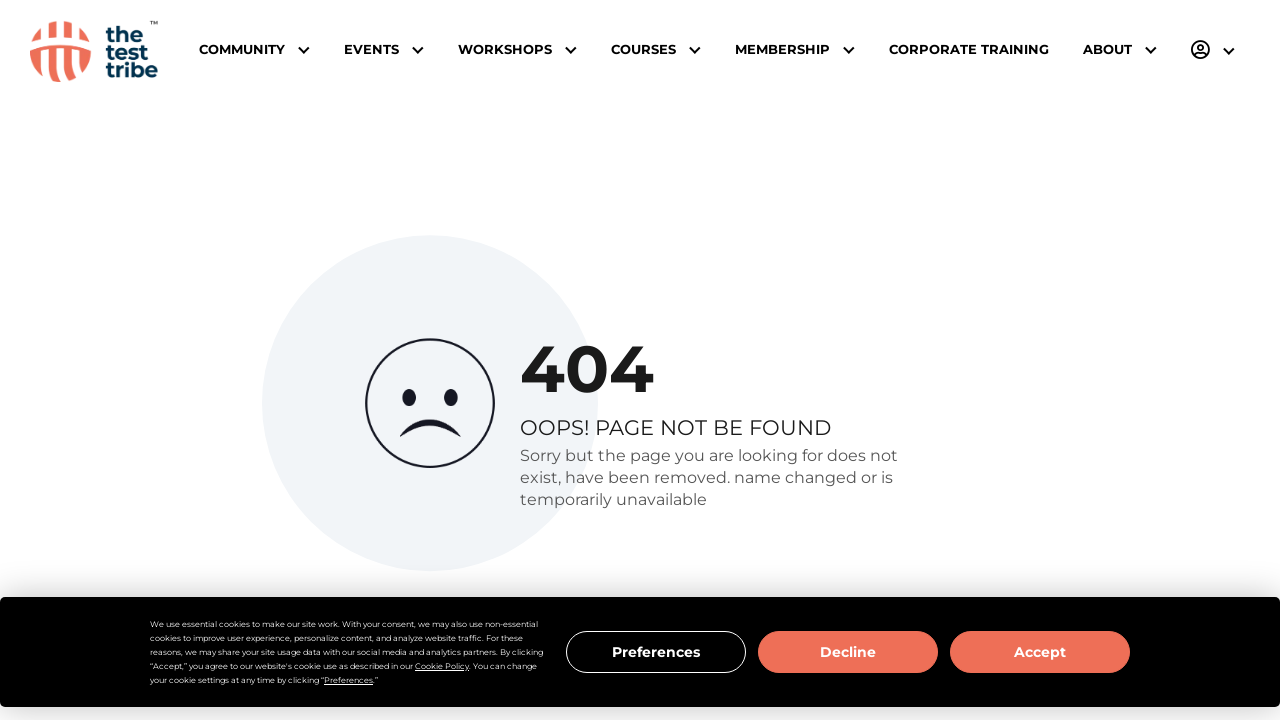

Navigated to http://bit.ly/seljavabcamp
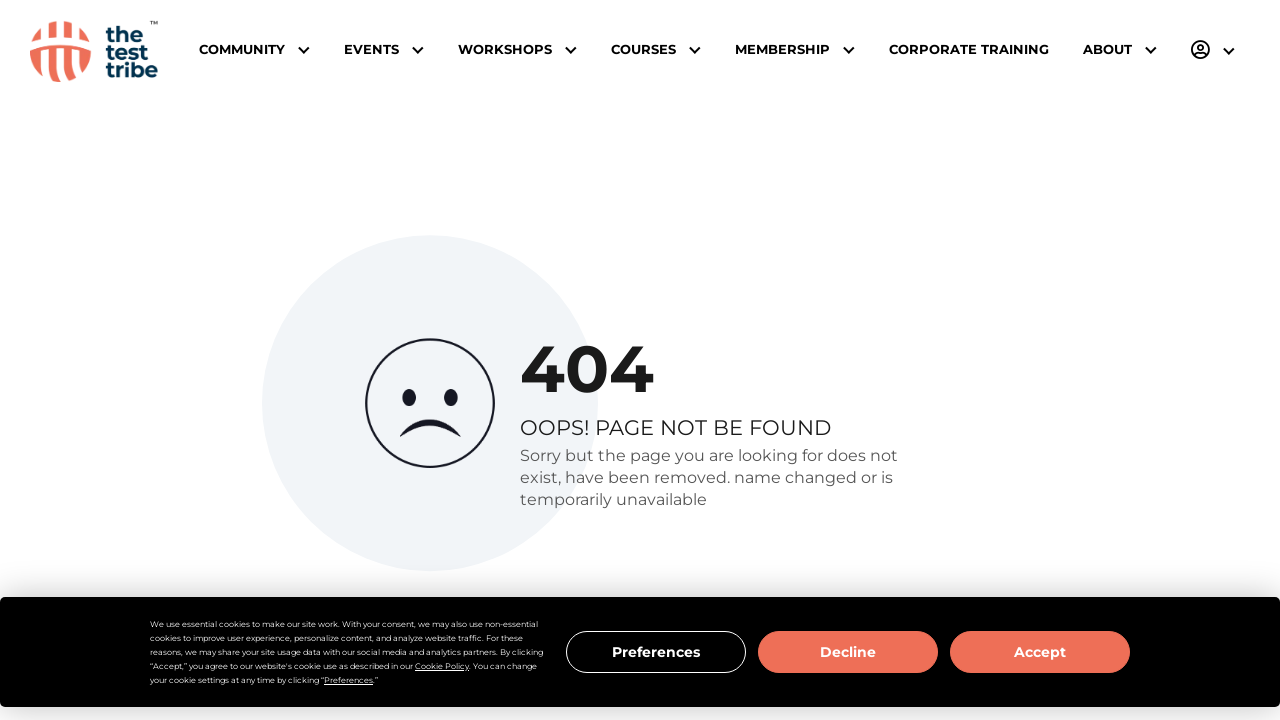

Scrolled down 600 pixels using JavaScript execution
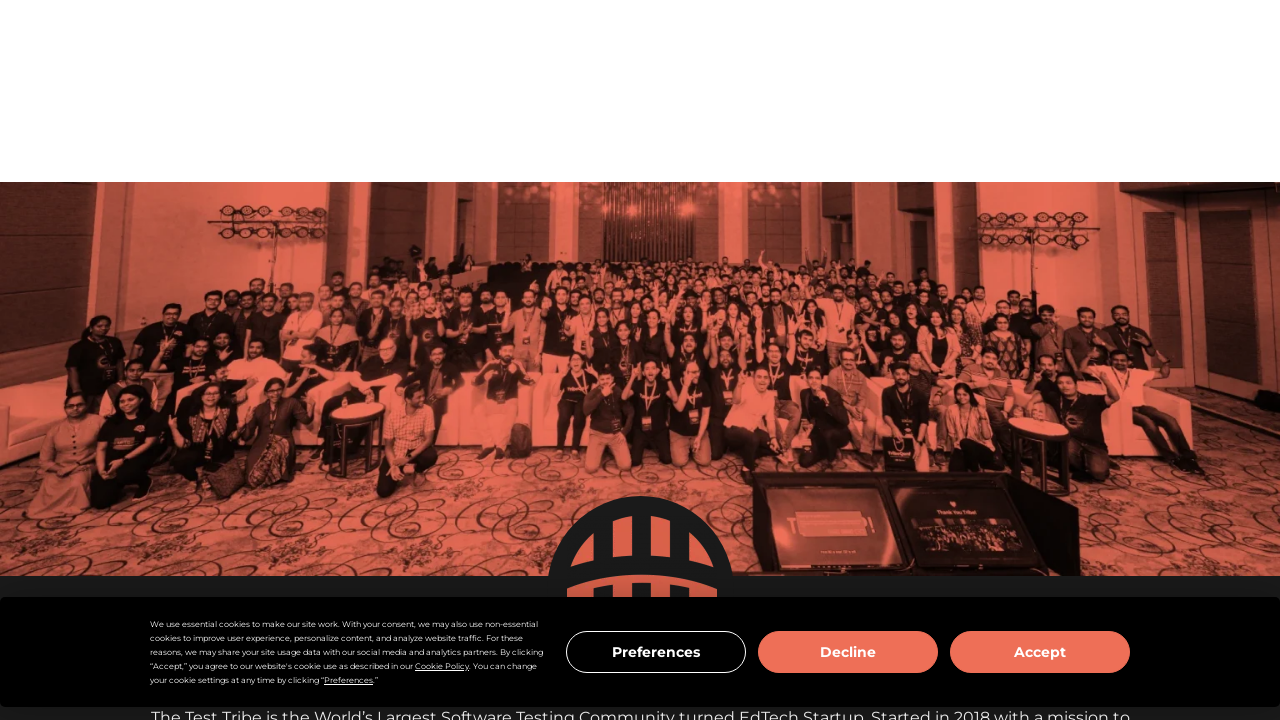

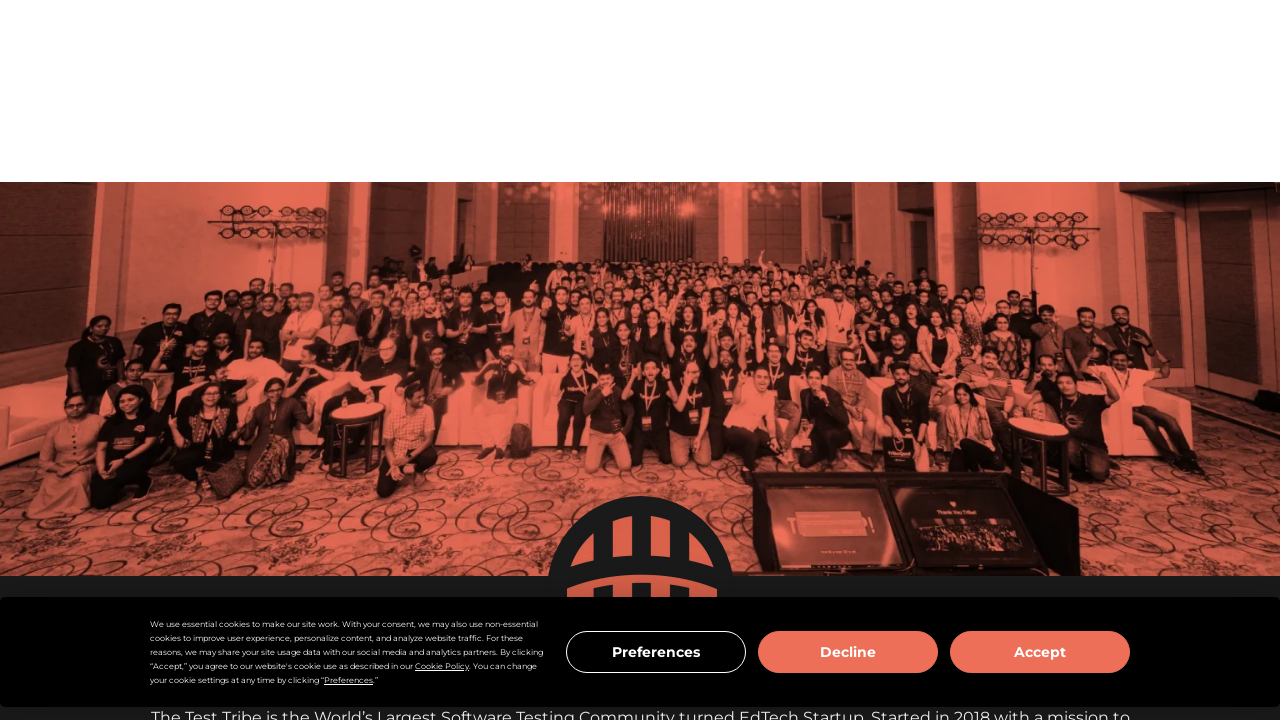